Navigates to Oracle JDK 11 archive downloads page, scrolls to and clicks on a Windows x64 download link, then clicks the download button

Starting URL: https://www.oracle.com/in/java/technologies/javase/jdk11-archive-downloads.html

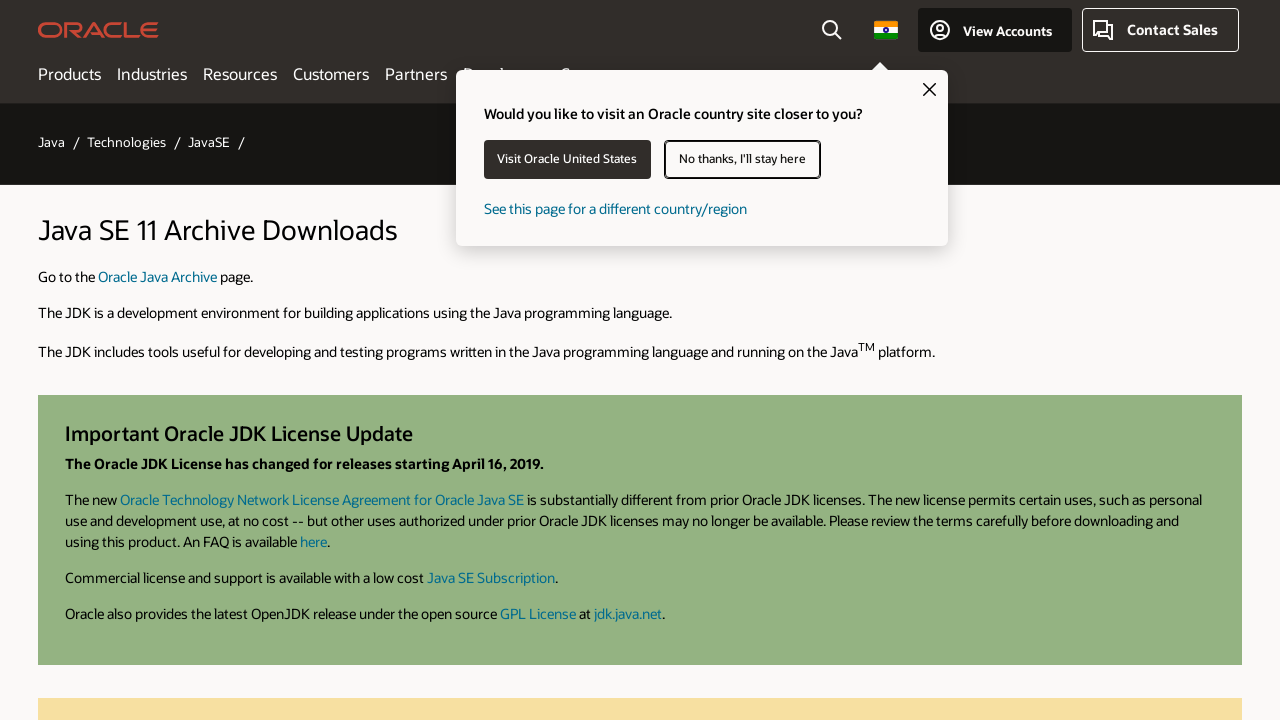

Navigated to Oracle JDK 11 archive downloads page
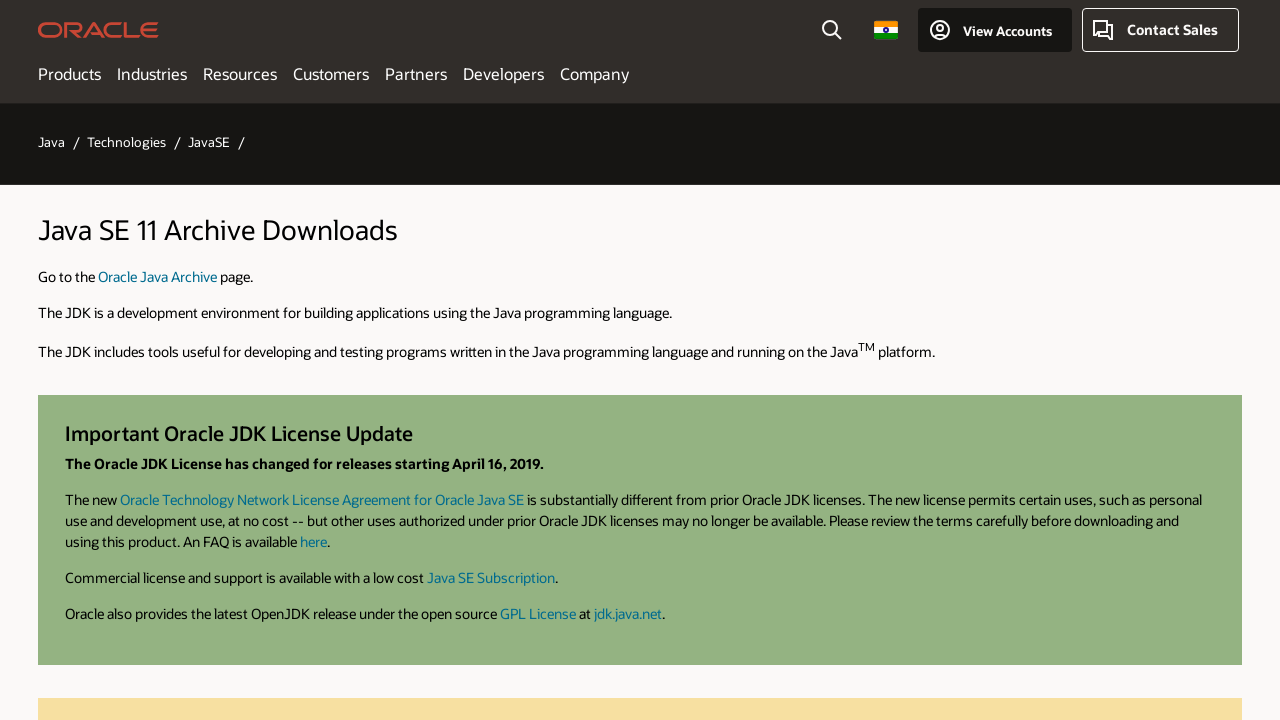

Located Windows x64 download link
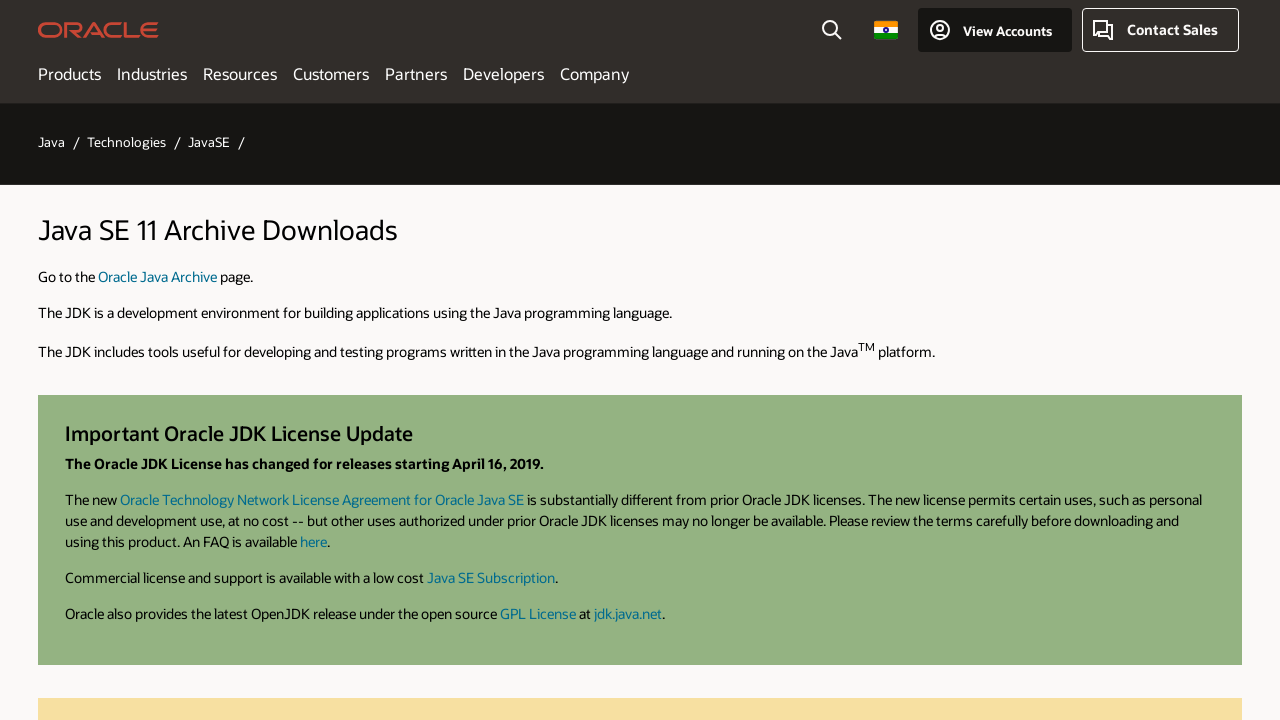

Scrolled to Windows x64 download link
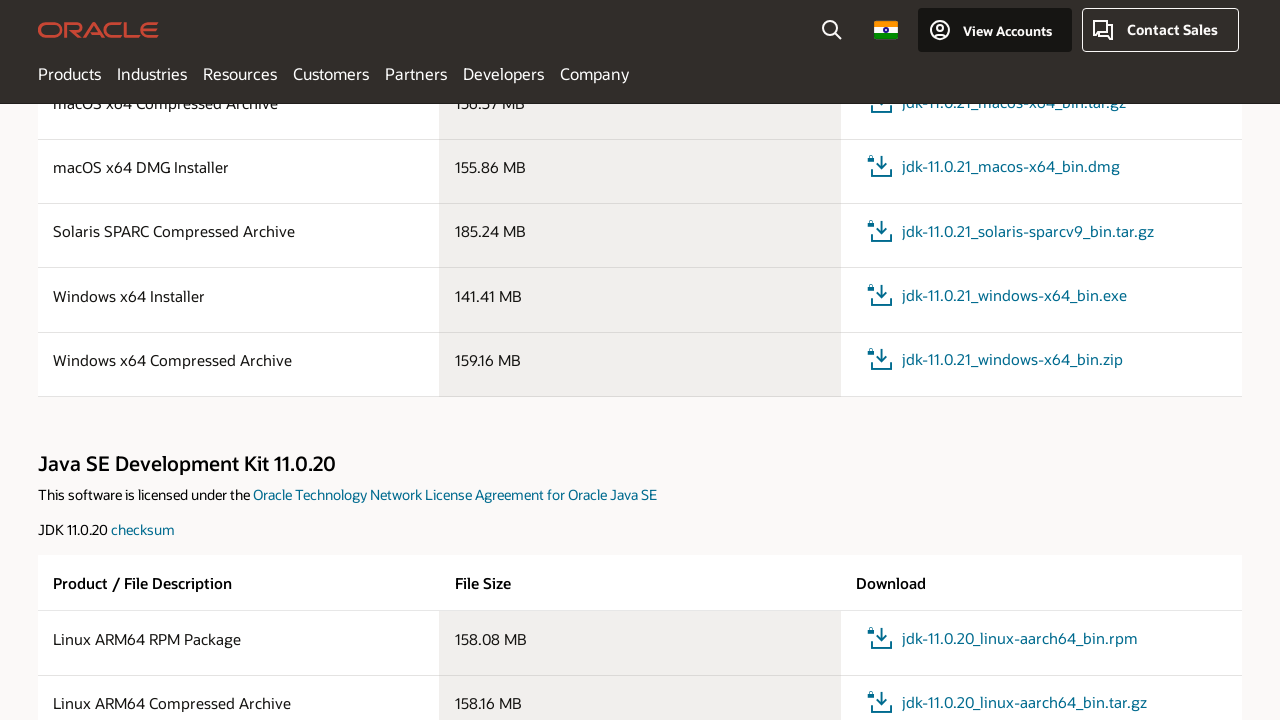

Clicked Windows x64 download link at (993, 360) on a:text('jdk-11.0.21_windows-x64_bin.zip')
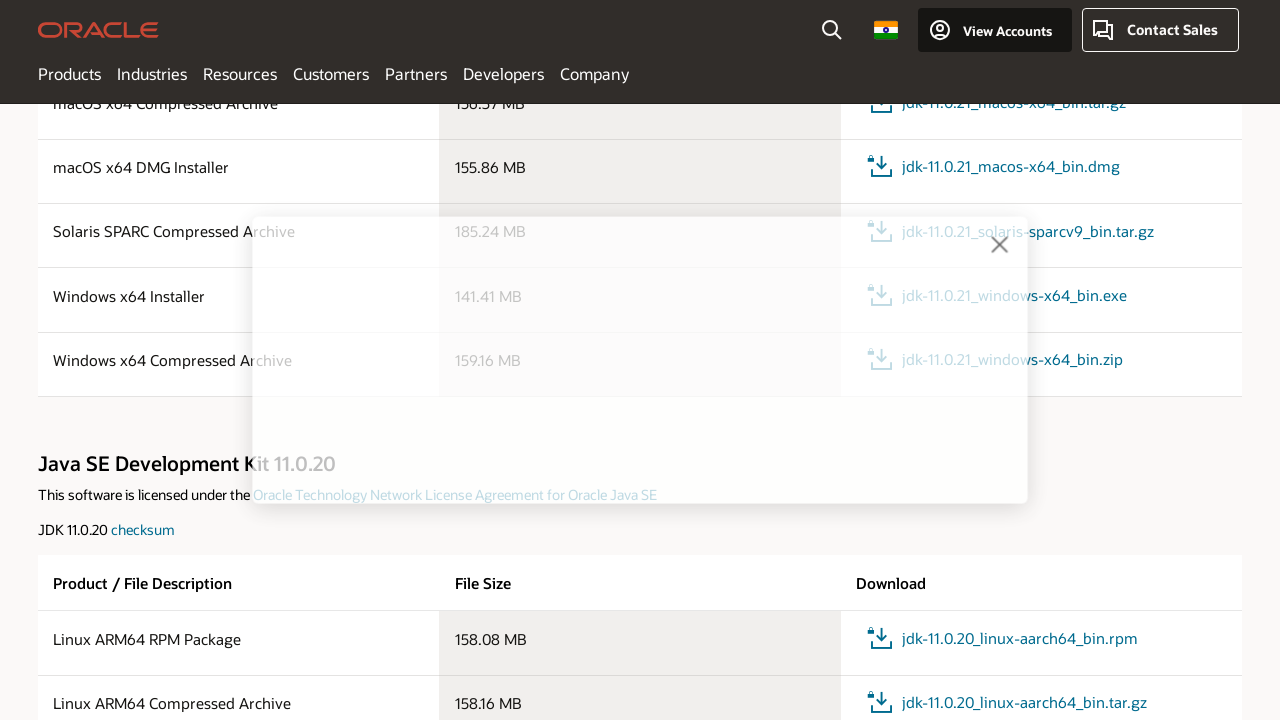

Located download button
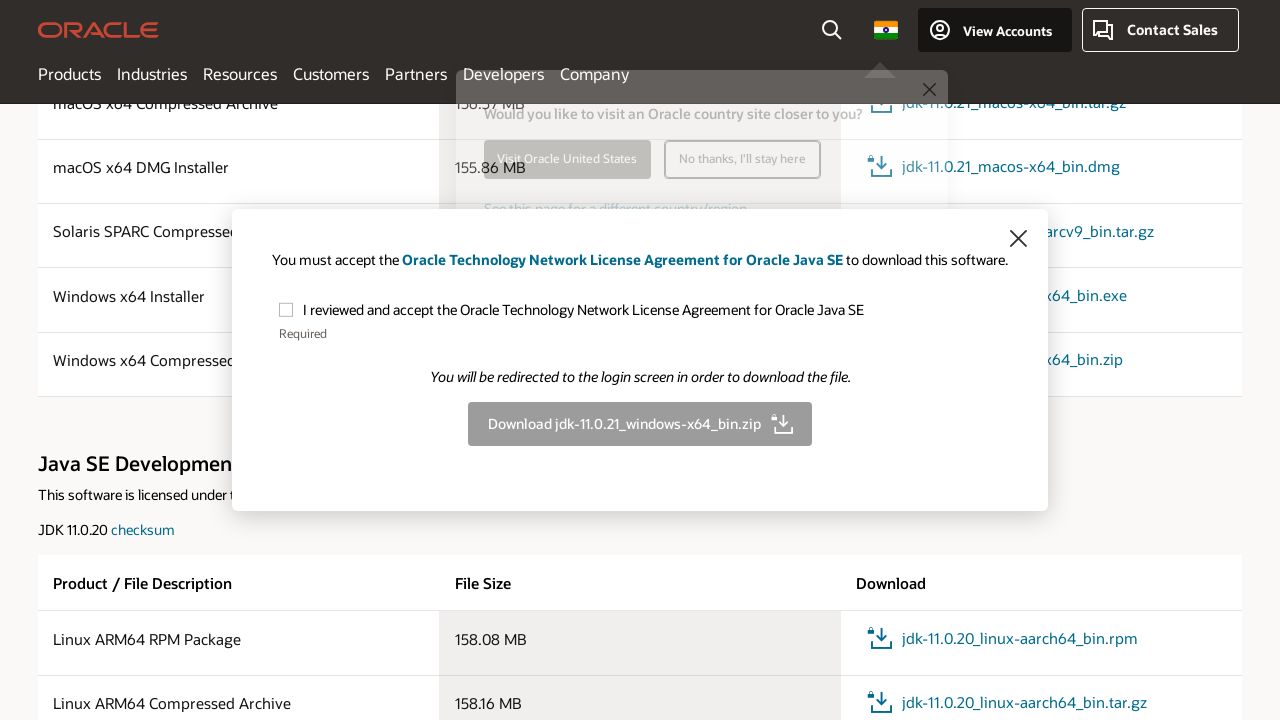

Clicked download button with force=True at (640, 424) on a:text('Download jdk-11.0.21_windows-x64_bin.zip')
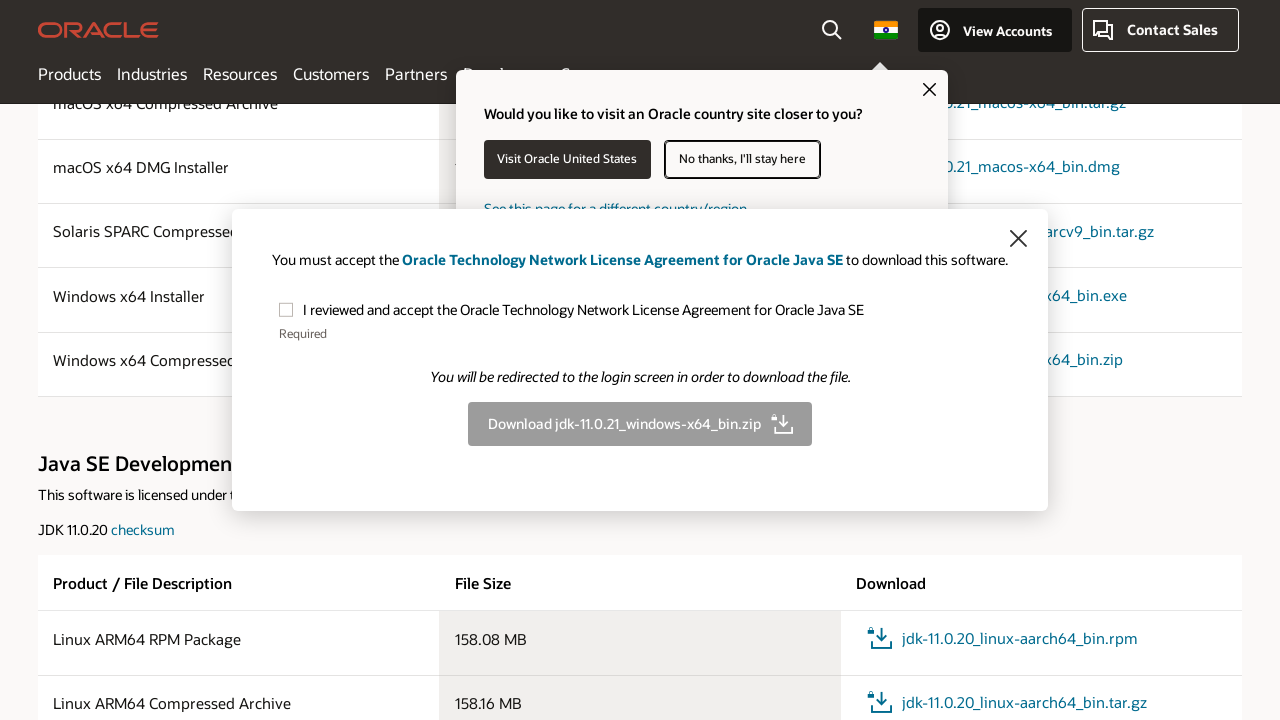

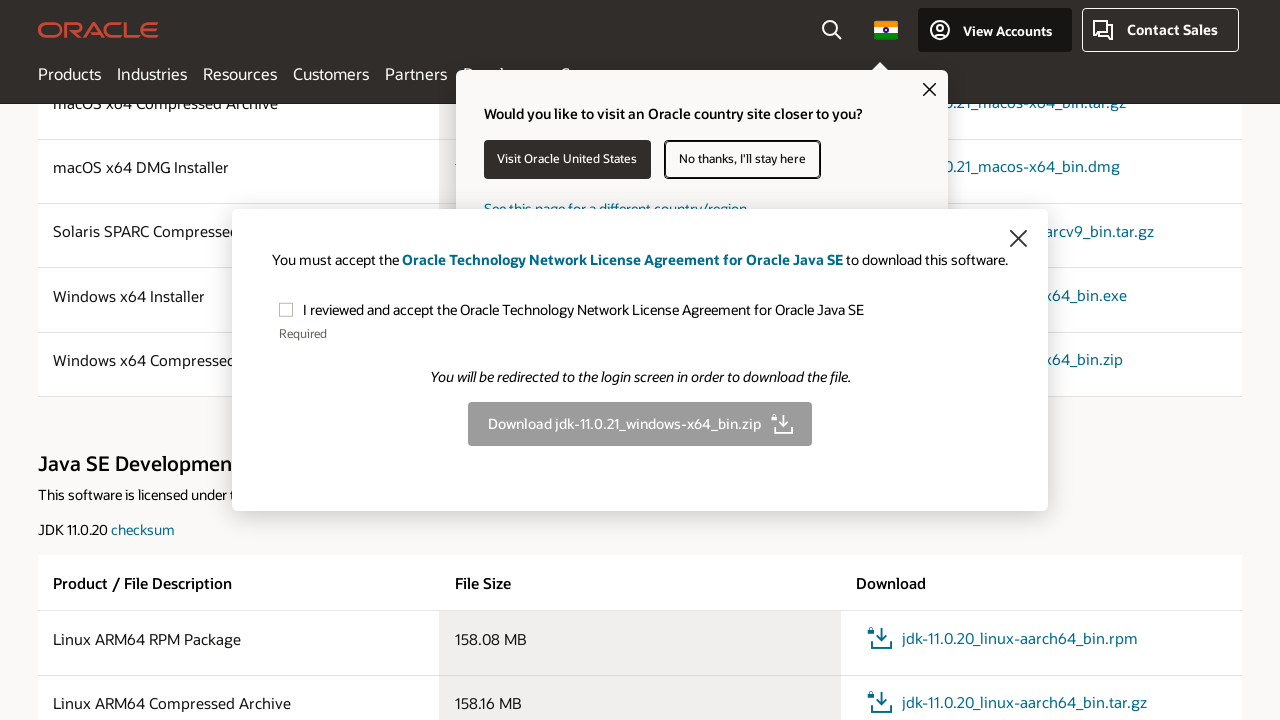